Tests navigation by clicking on "Multiple Buttons" link, verifying the page title, then navigating back to the home page and verifying the home page title.

Starting URL: https://practice.cydeo.com

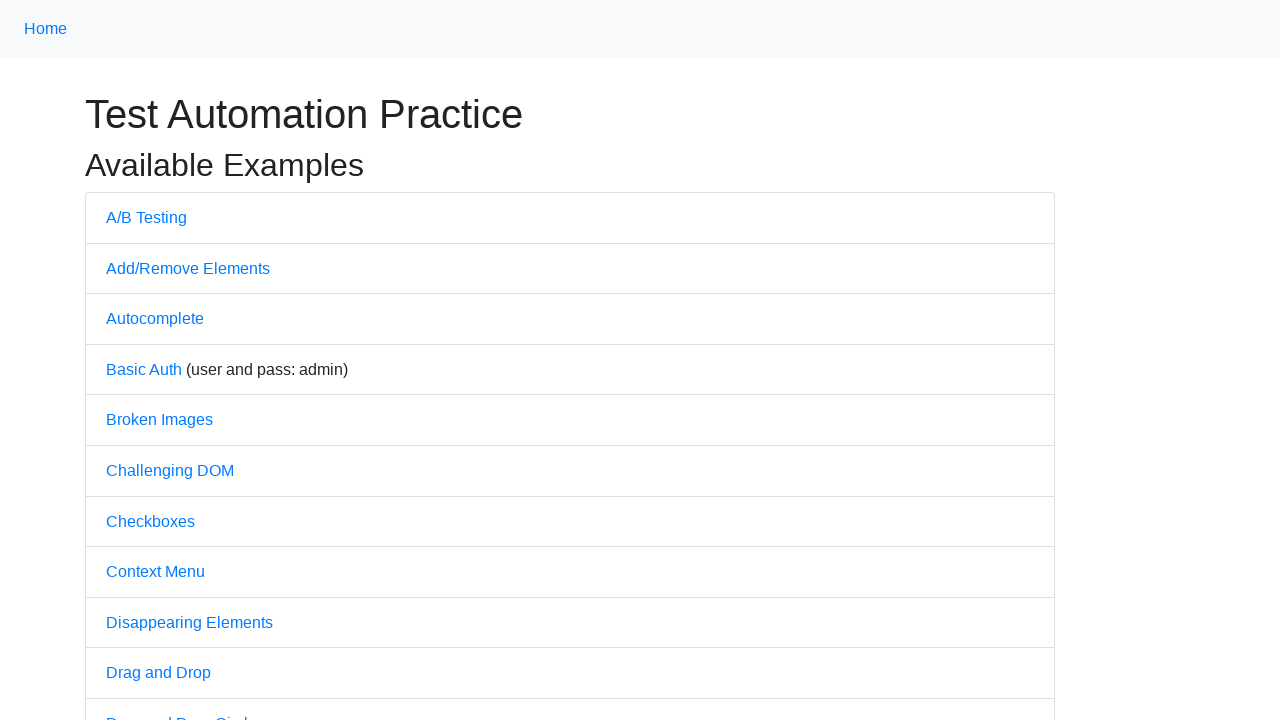

Clicked on 'Multiple Buttons' link at (163, 360) on text=Multiple Buttons
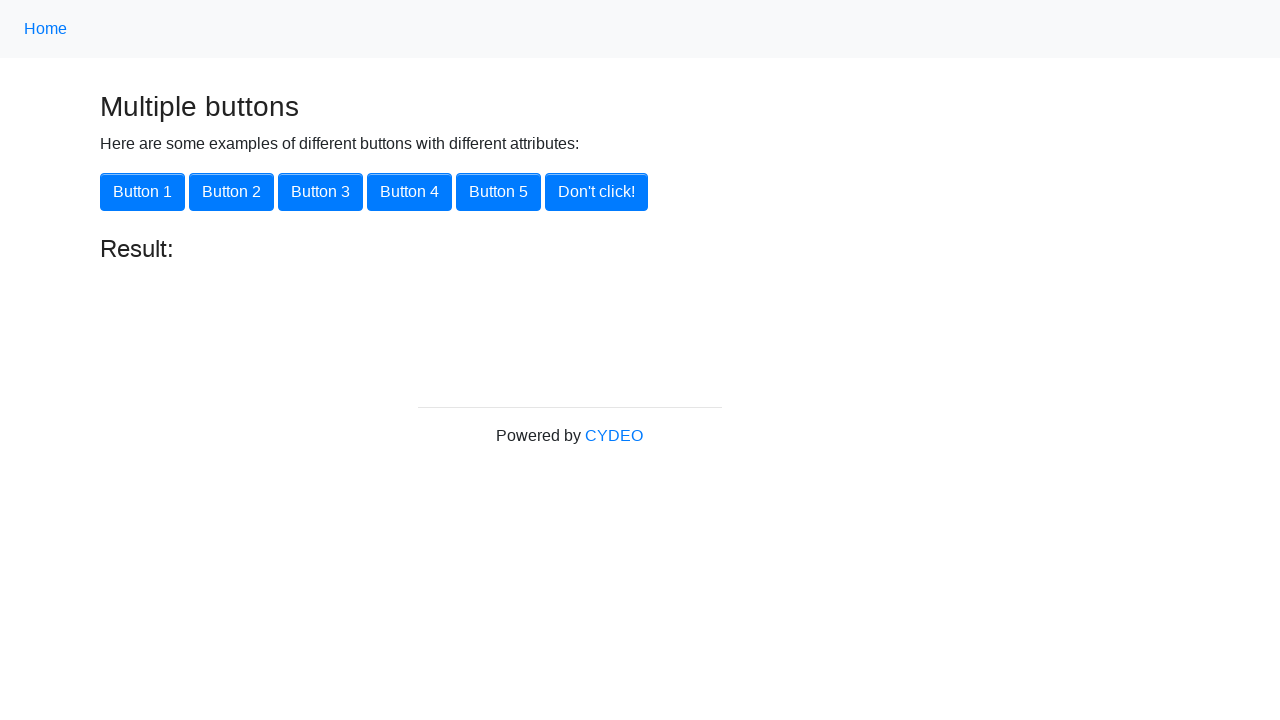

Page loaded after clicking 'Multiple Buttons'
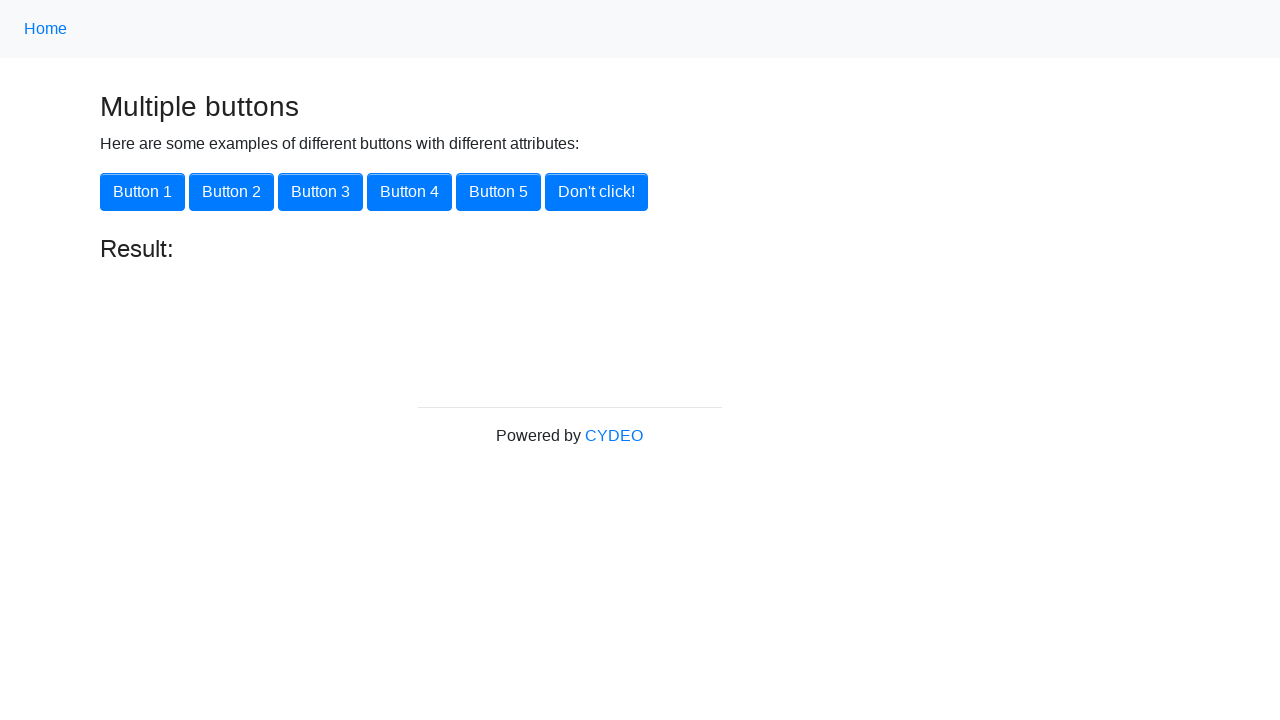

Verified page title is 'Multiple Buttons'
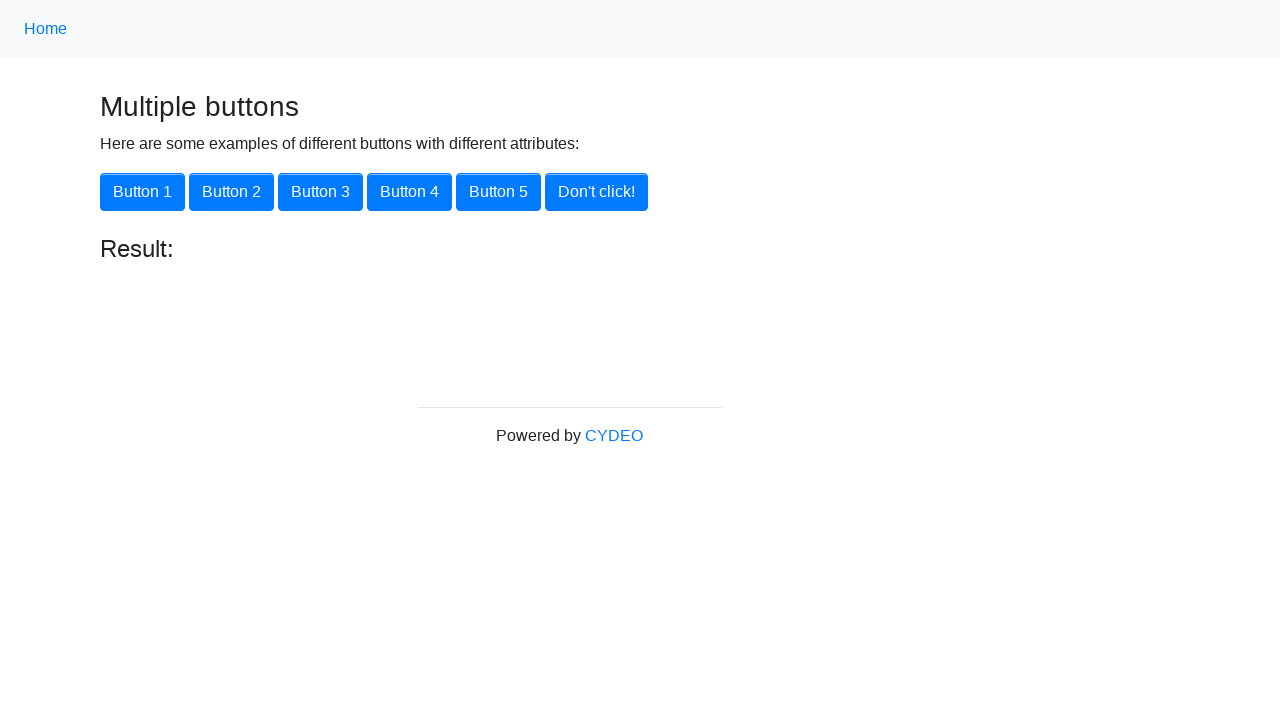

Navigated back to home page
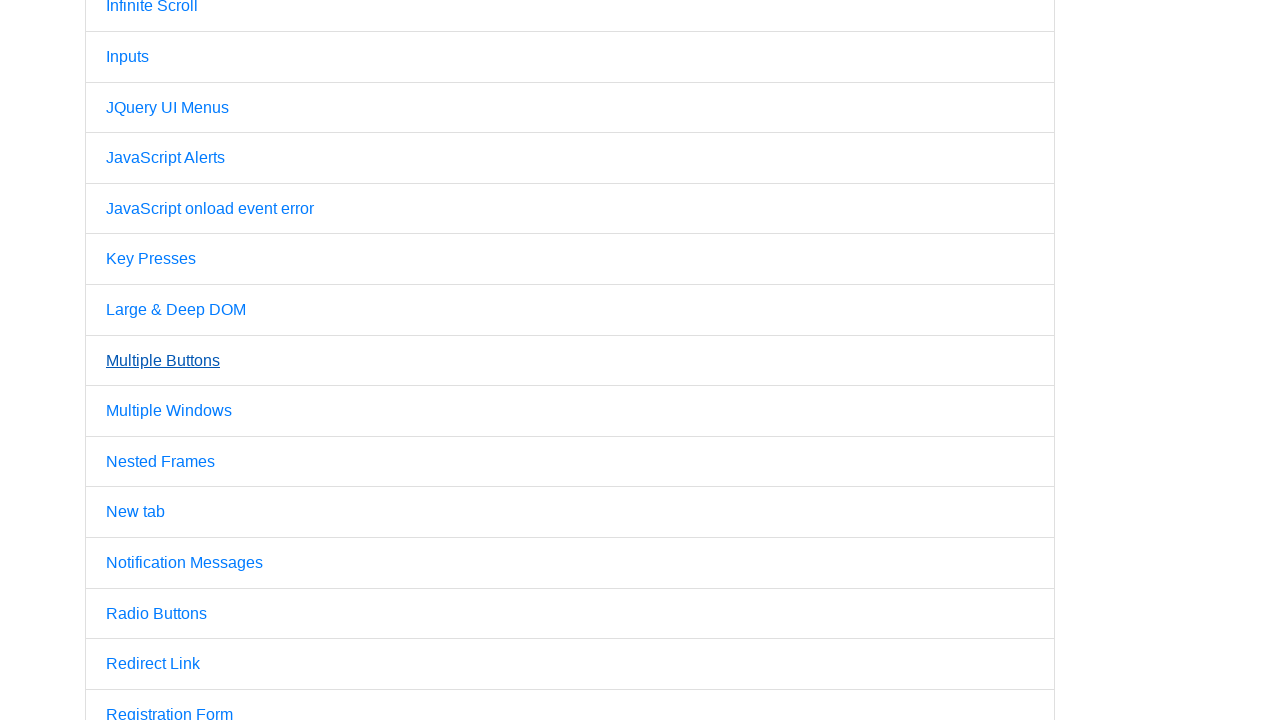

Home page loaded after navigation back
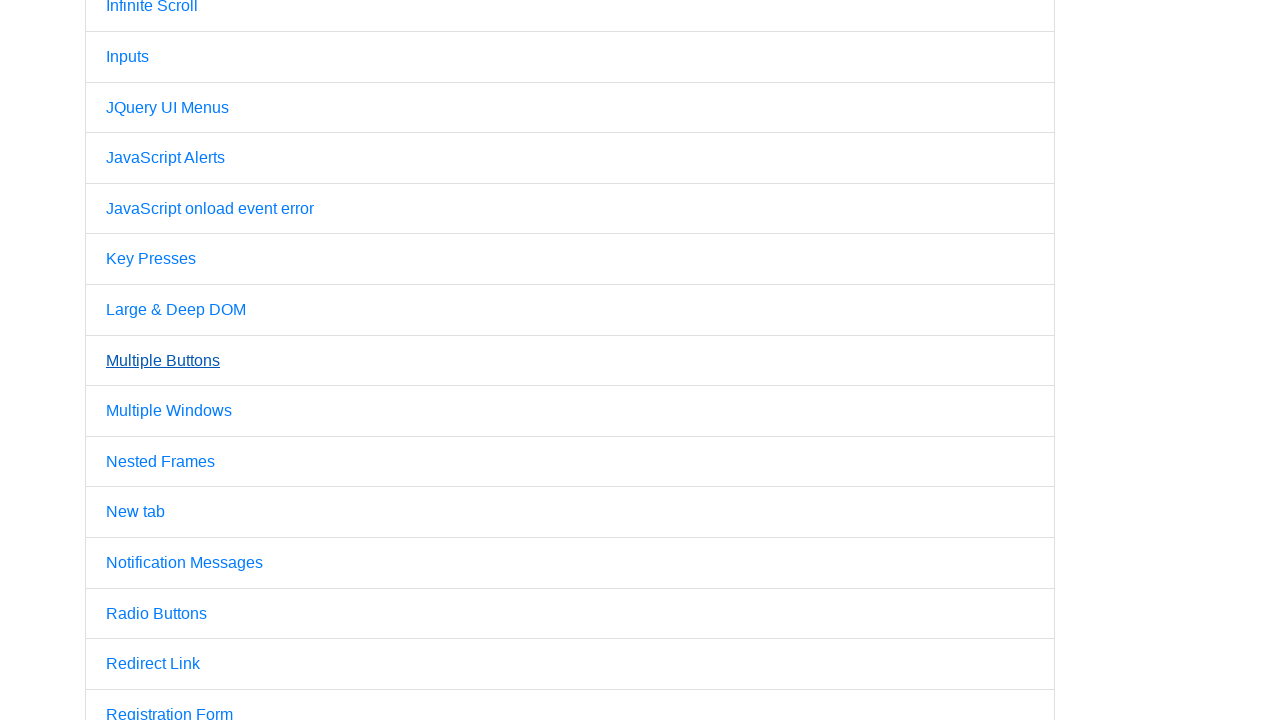

Verified home page title is 'Practice'
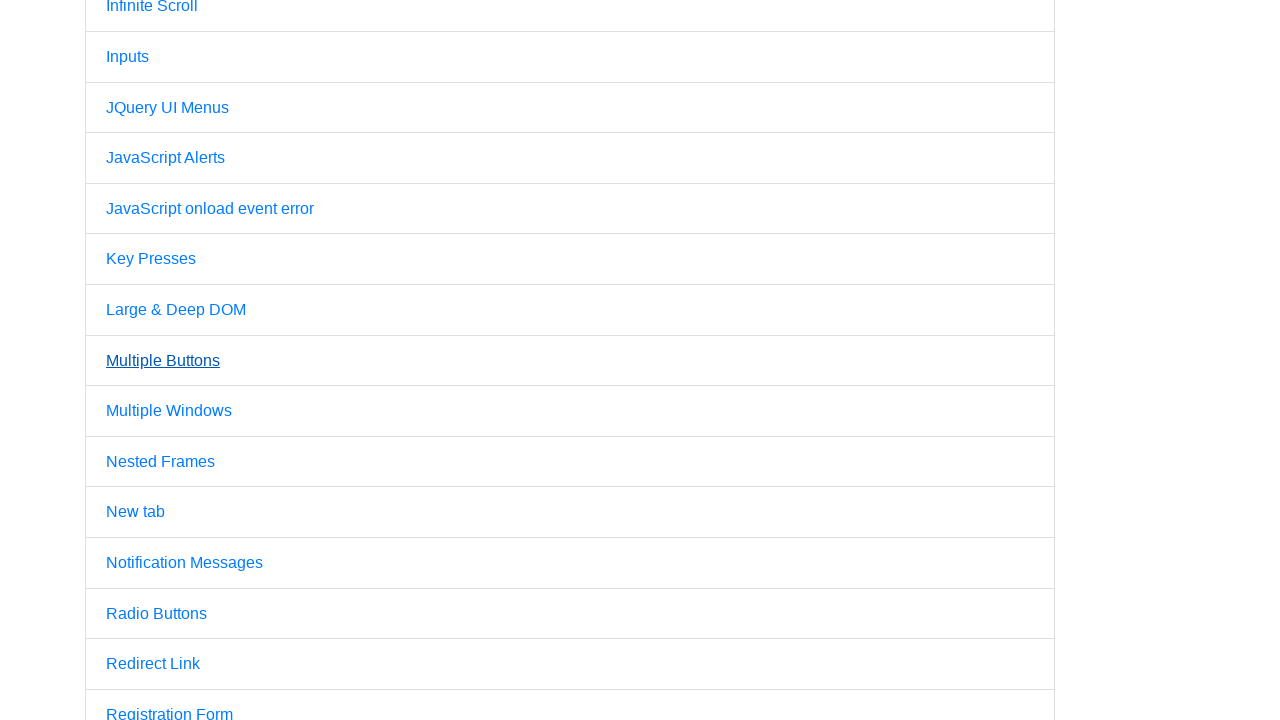

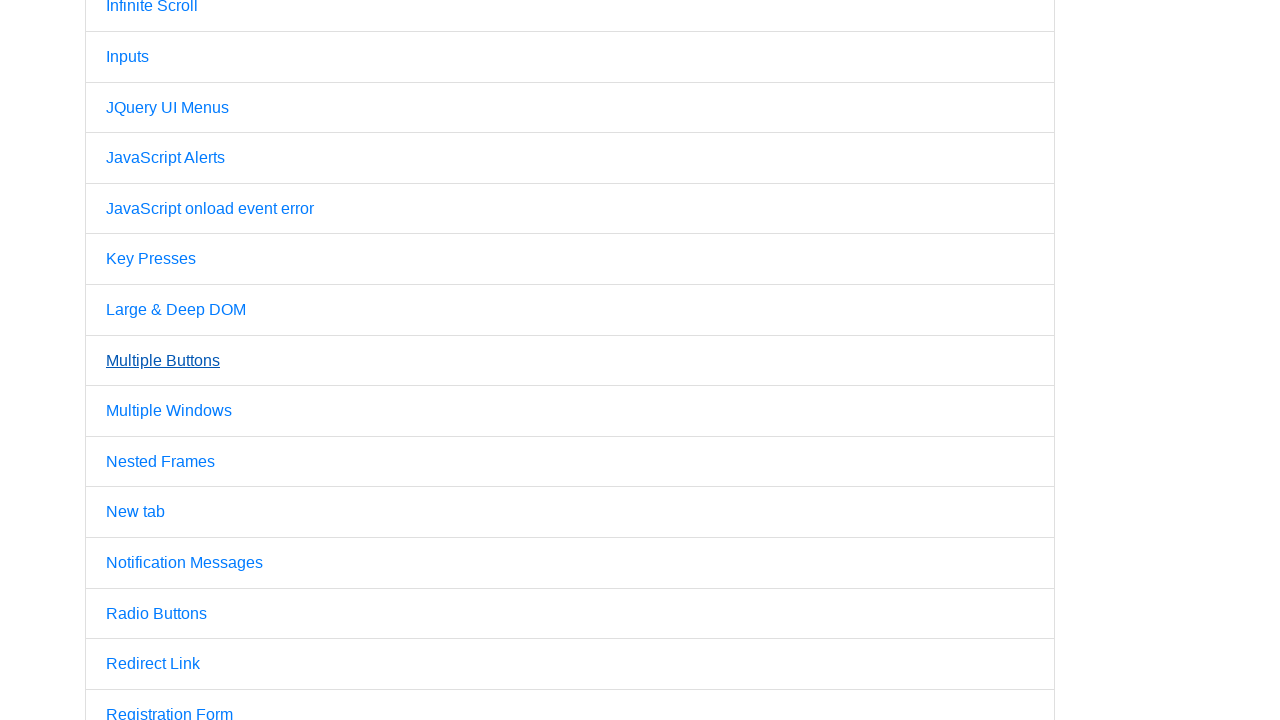